Navigates to a testing practice website and clicks on a checkbox or radio button option using XPath selectors

Starting URL: https://trytestingthis.netlify.app/

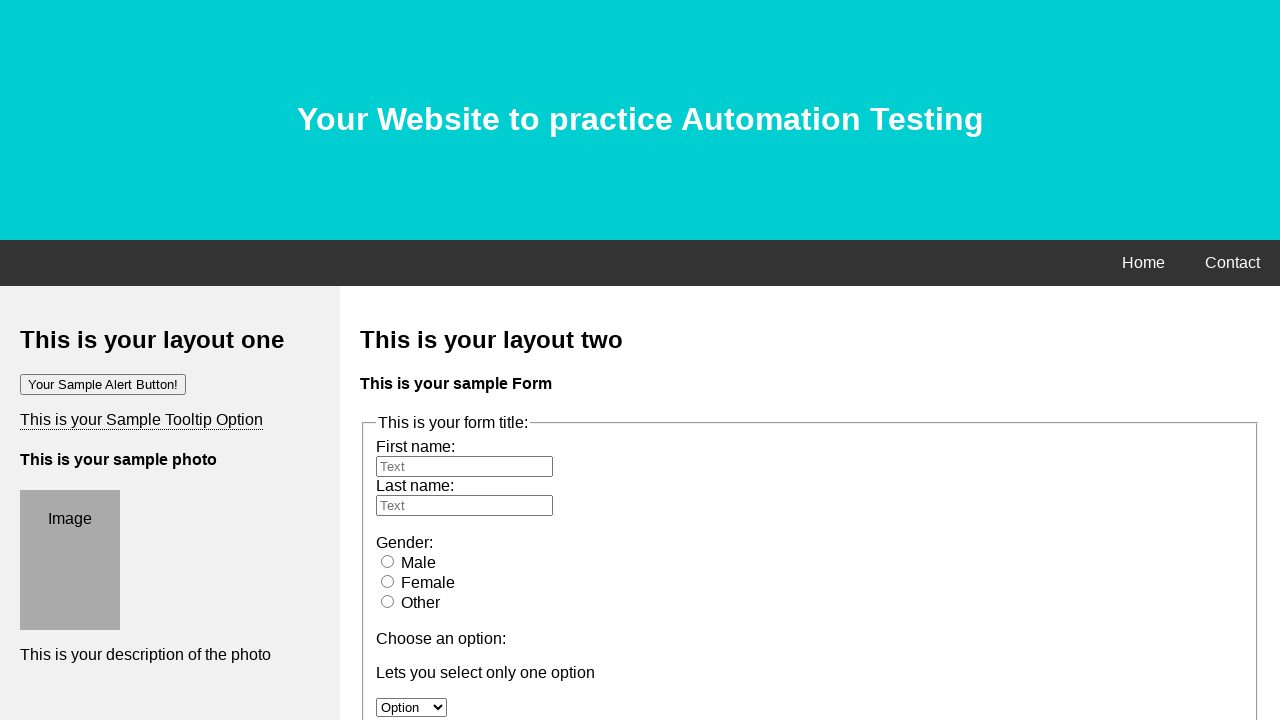

Navigated to testing practice website
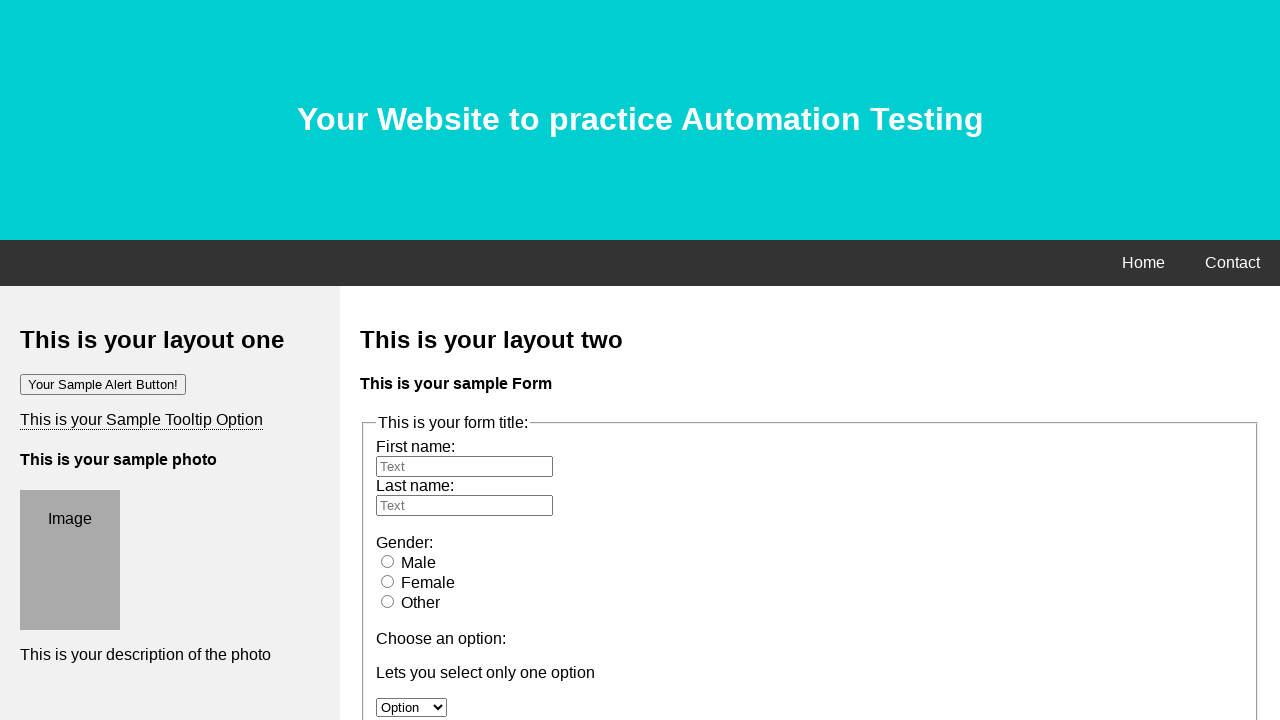

Clicked checkbox or radio button option using XPath selector at (386, 360) on xpath=//*[@name='moption' or @value='Option 1']
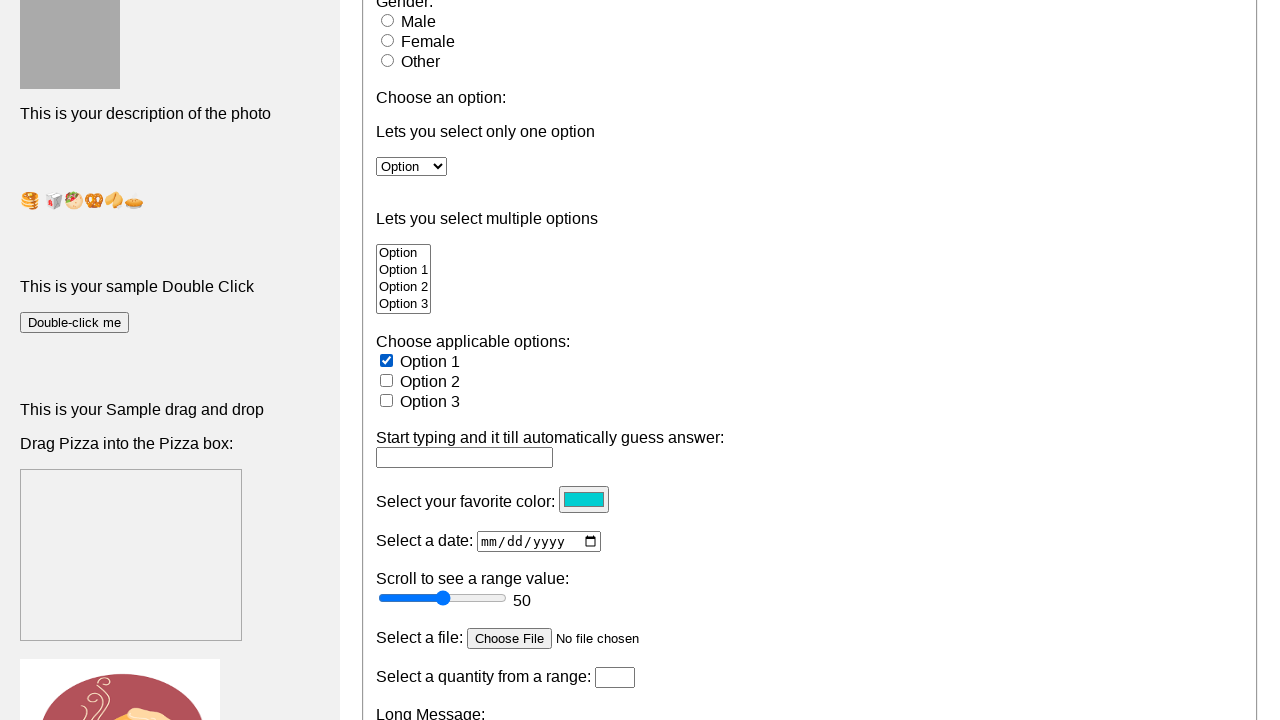

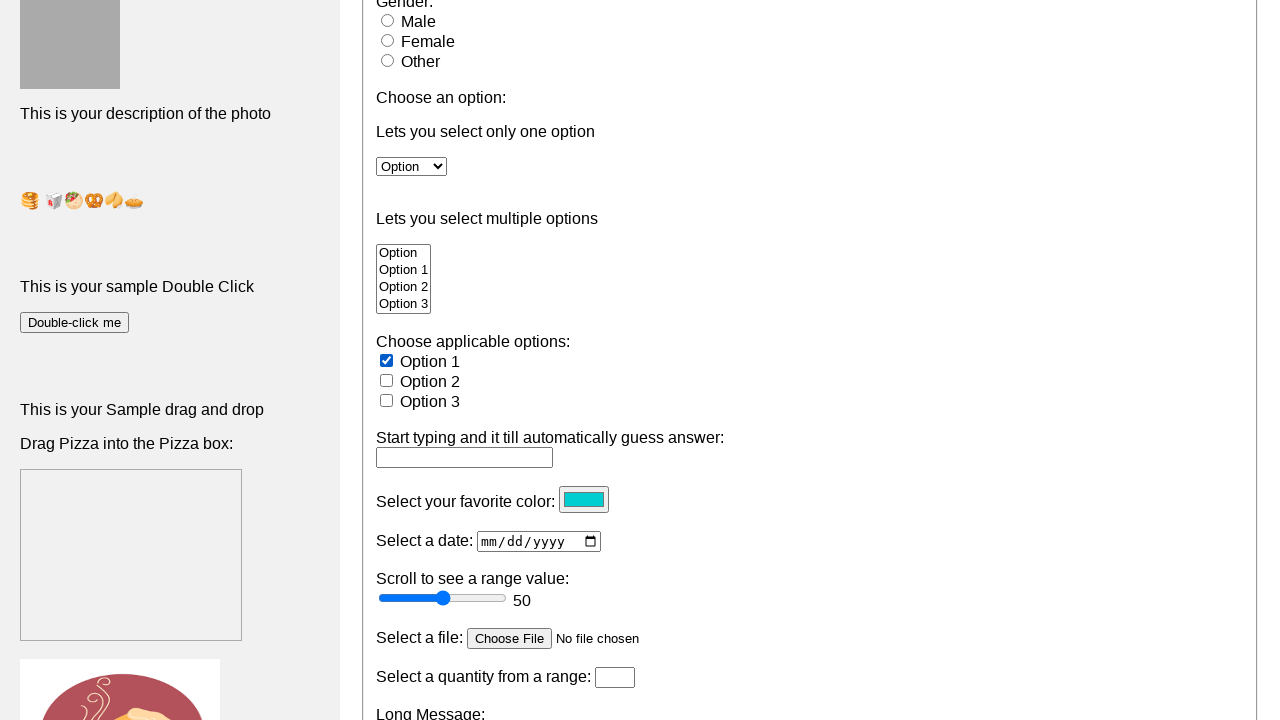